Tests adding multiple elements by clicking the Add Element button 10 times and verifying 10 Delete buttons appear

Starting URL: https://the-internet.herokuapp.com/add_remove_elements/

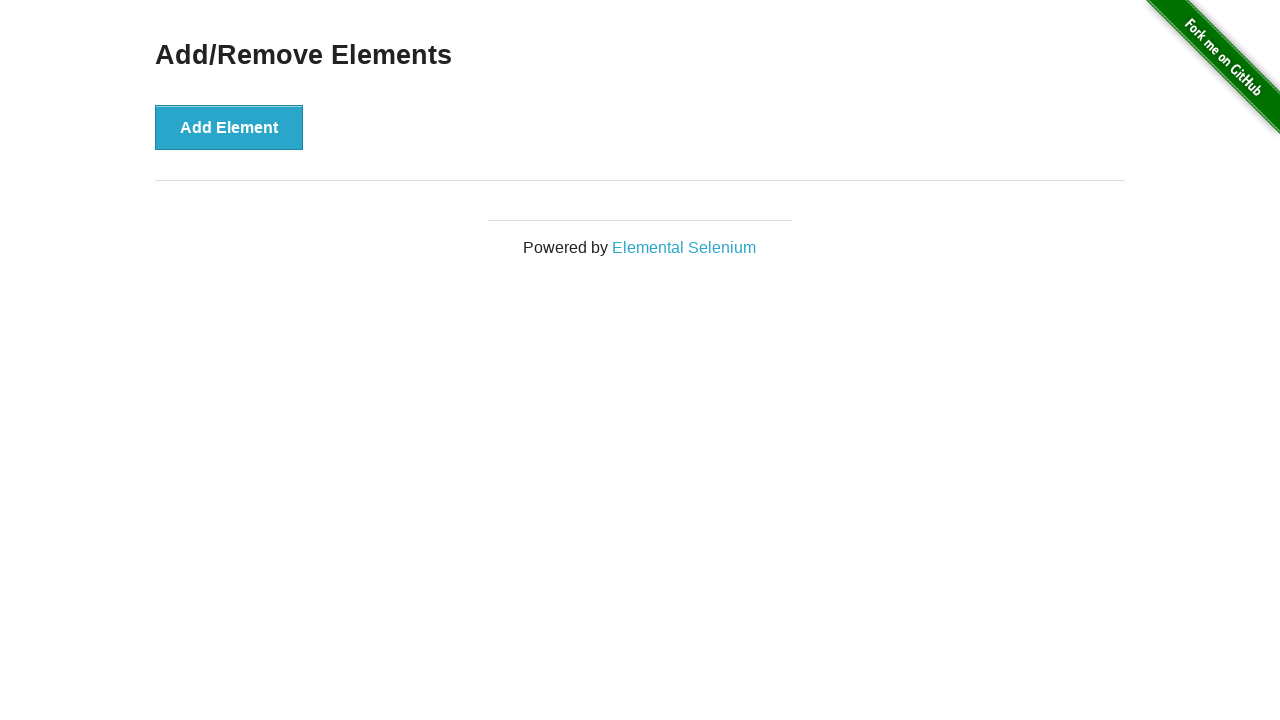

Navigated to Add/Remove Elements page
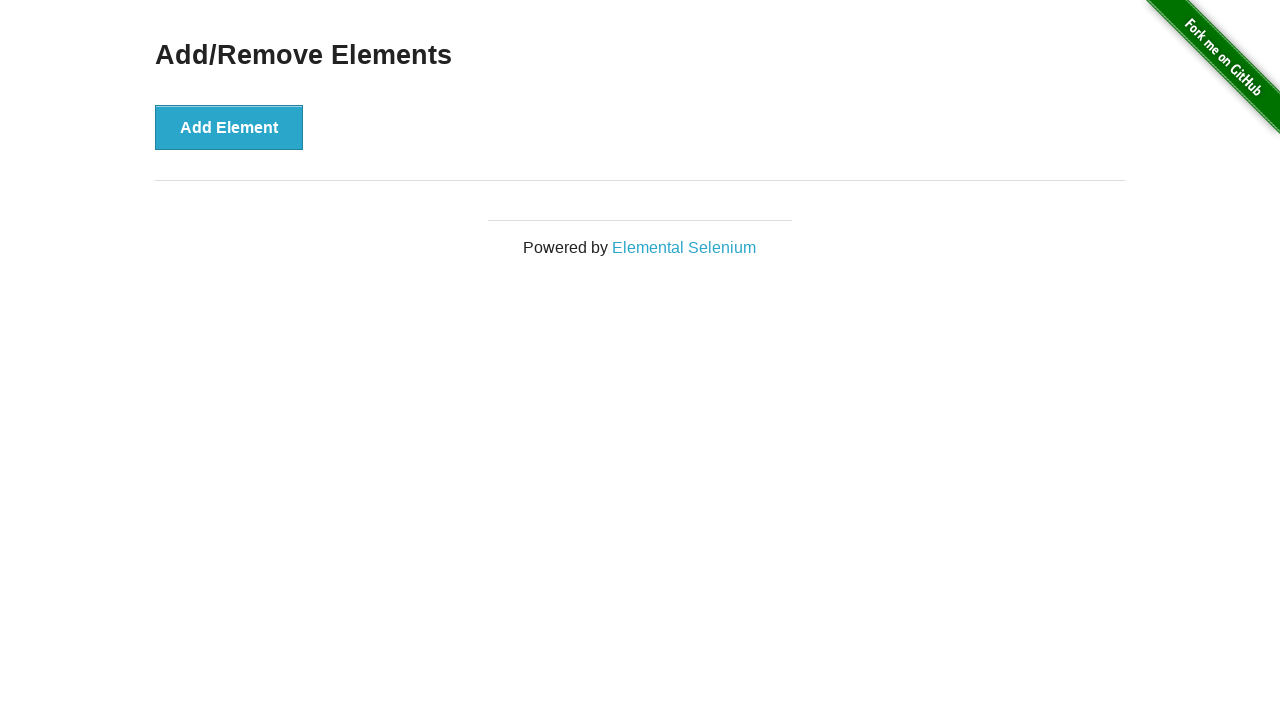

Clicked Add Element button (iteration 1/10) at (229, 127) on button[onclick='addElement()']
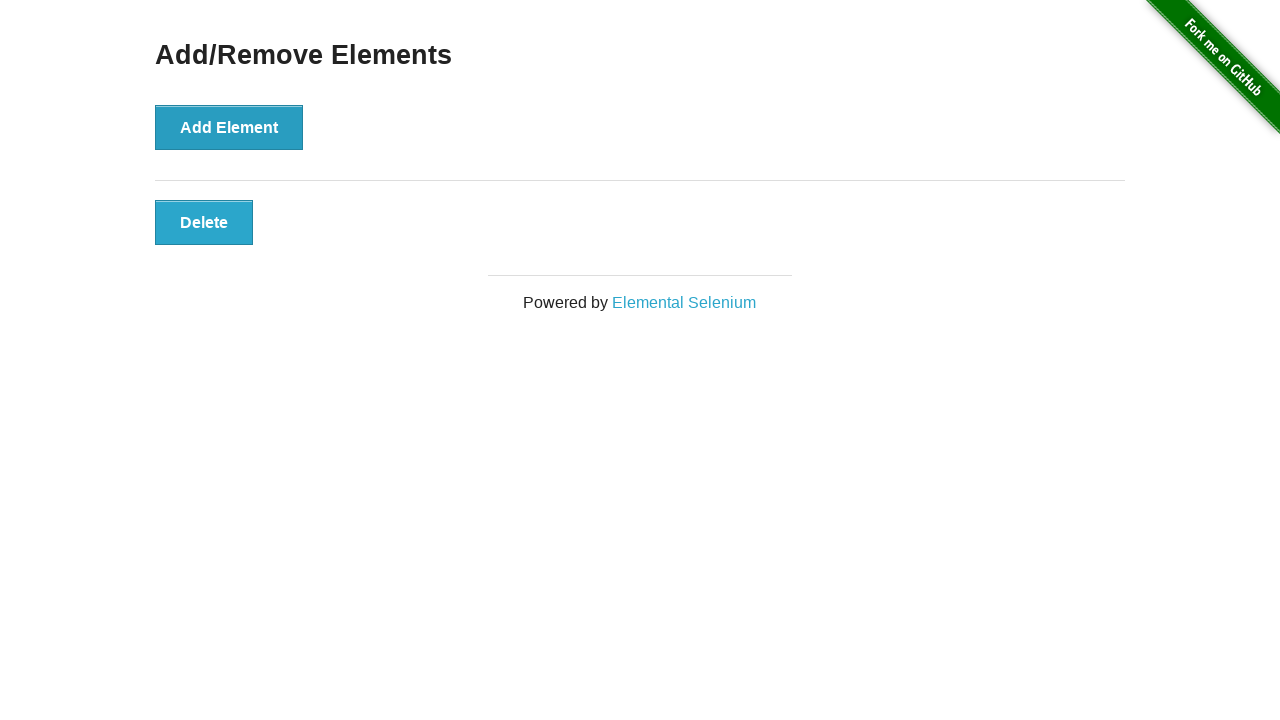

Clicked Add Element button (iteration 2/10) at (229, 127) on button[onclick='addElement()']
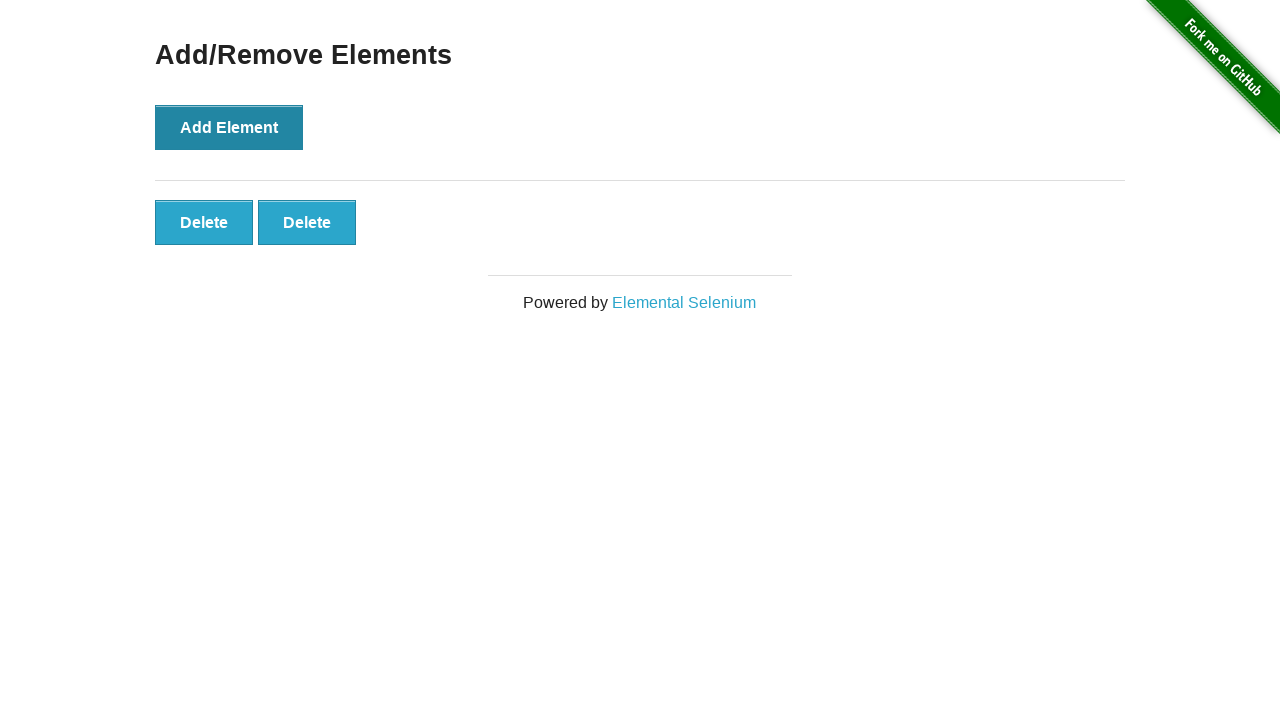

Clicked Add Element button (iteration 3/10) at (229, 127) on button[onclick='addElement()']
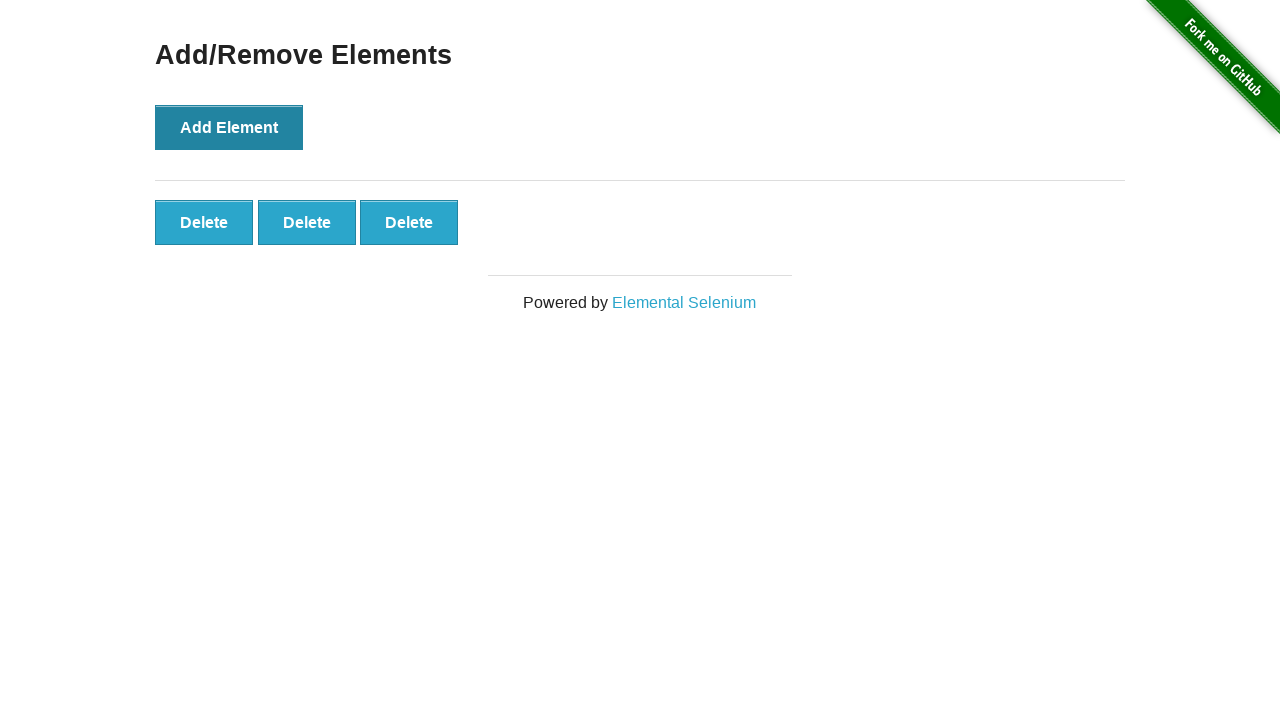

Clicked Add Element button (iteration 4/10) at (229, 127) on button[onclick='addElement()']
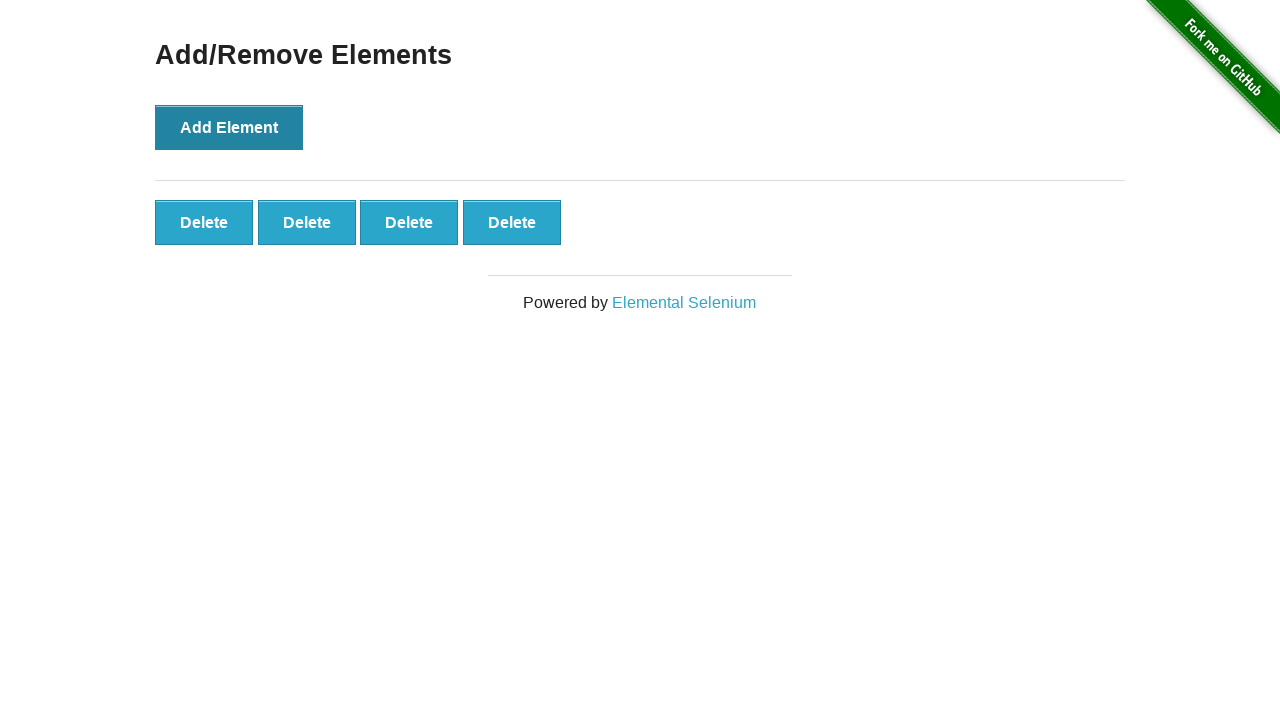

Clicked Add Element button (iteration 5/10) at (229, 127) on button[onclick='addElement()']
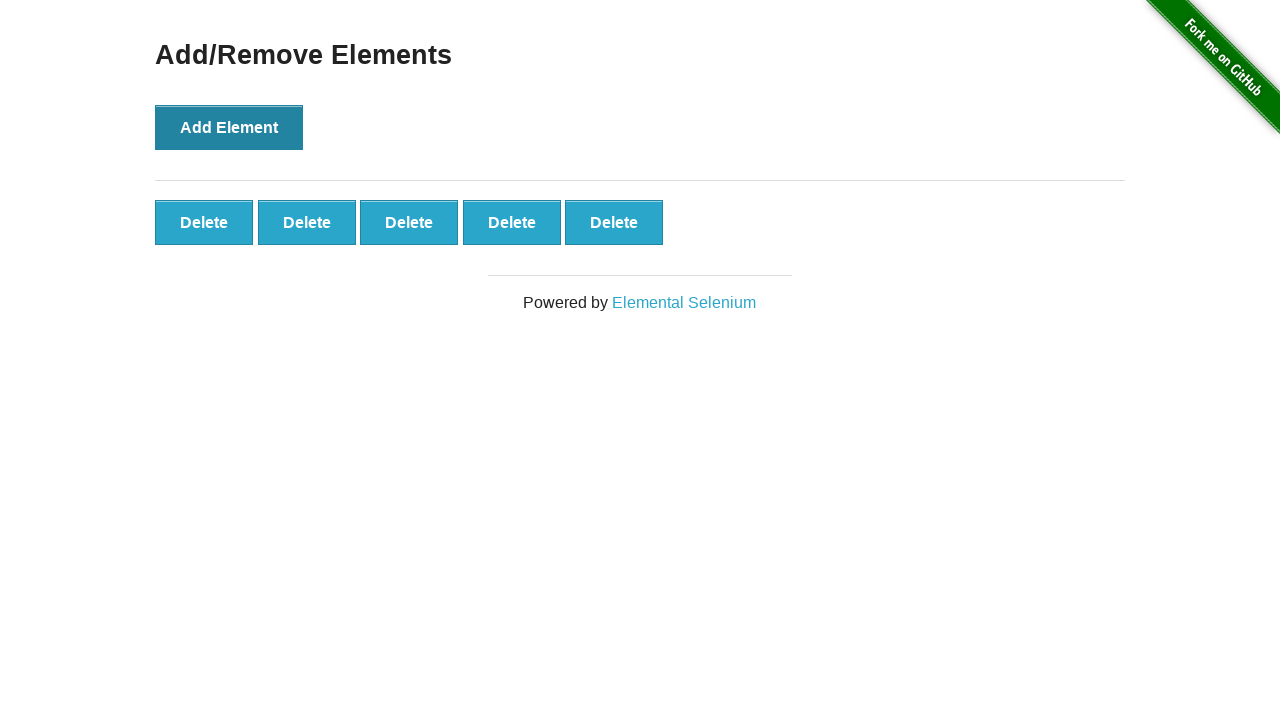

Clicked Add Element button (iteration 6/10) at (229, 127) on button[onclick='addElement()']
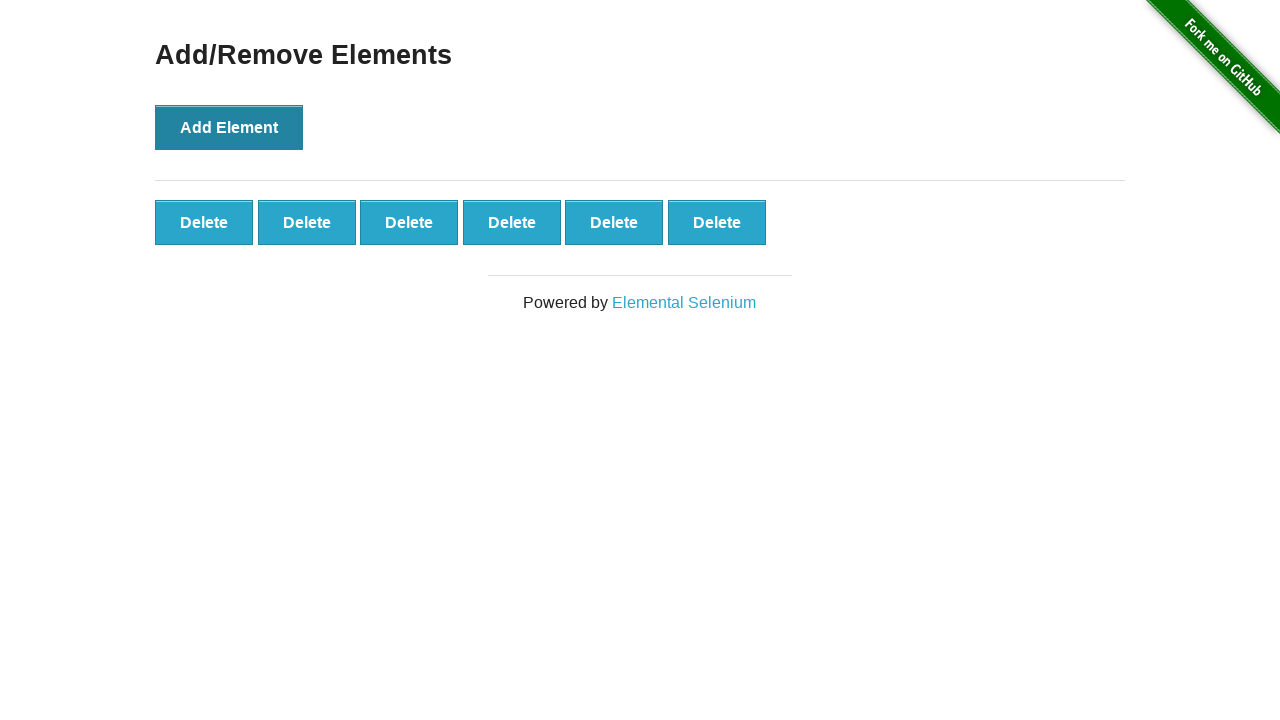

Clicked Add Element button (iteration 7/10) at (229, 127) on button[onclick='addElement()']
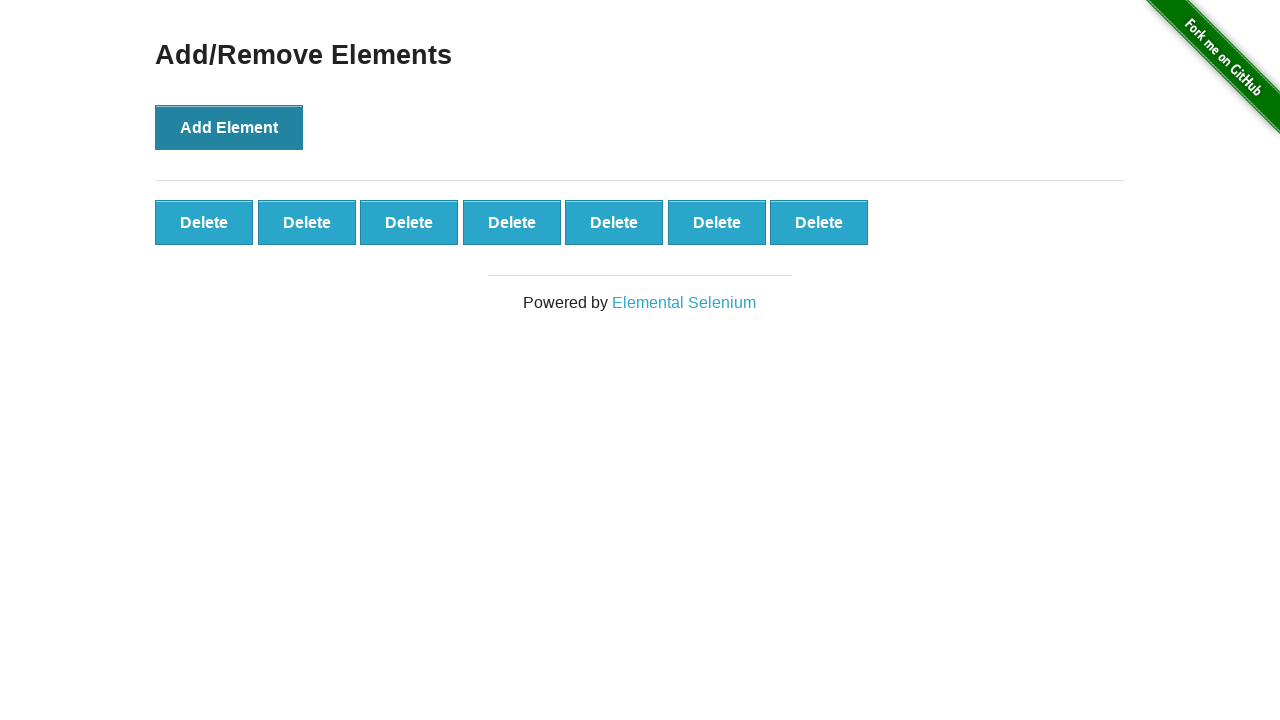

Clicked Add Element button (iteration 8/10) at (229, 127) on button[onclick='addElement()']
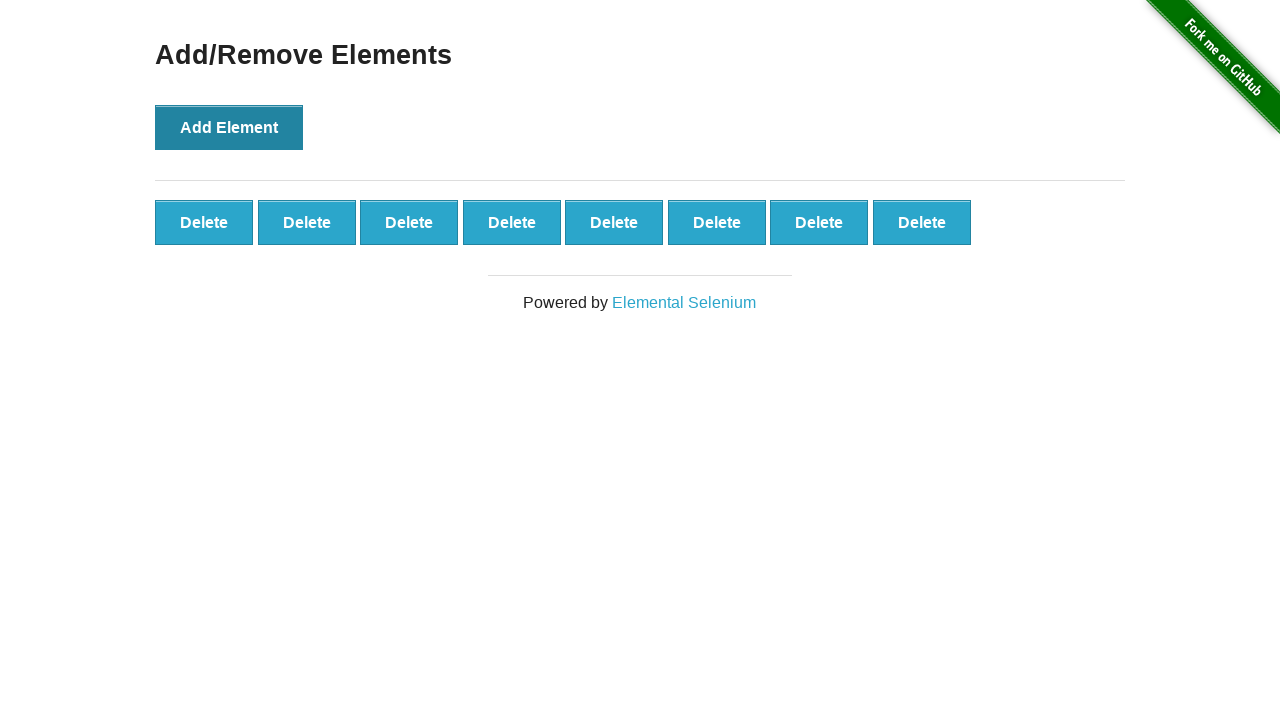

Clicked Add Element button (iteration 9/10) at (229, 127) on button[onclick='addElement()']
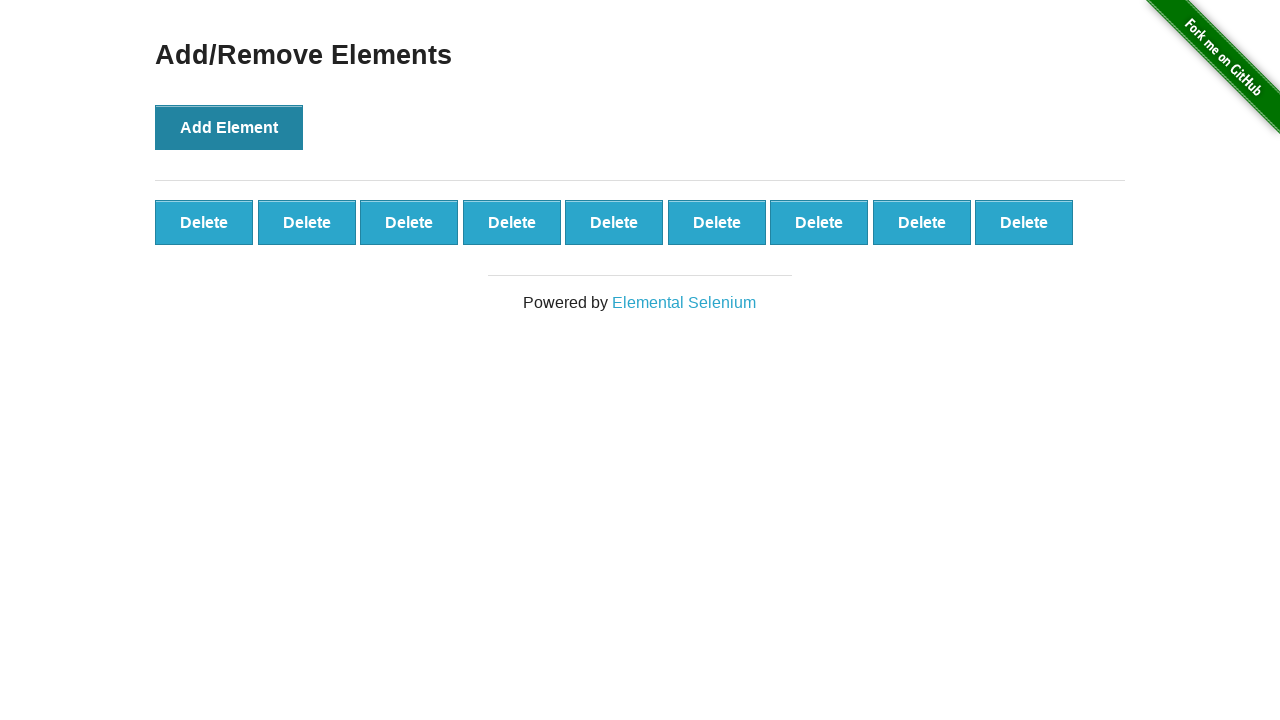

Clicked Add Element button (iteration 10/10) at (229, 127) on button[onclick='addElement()']
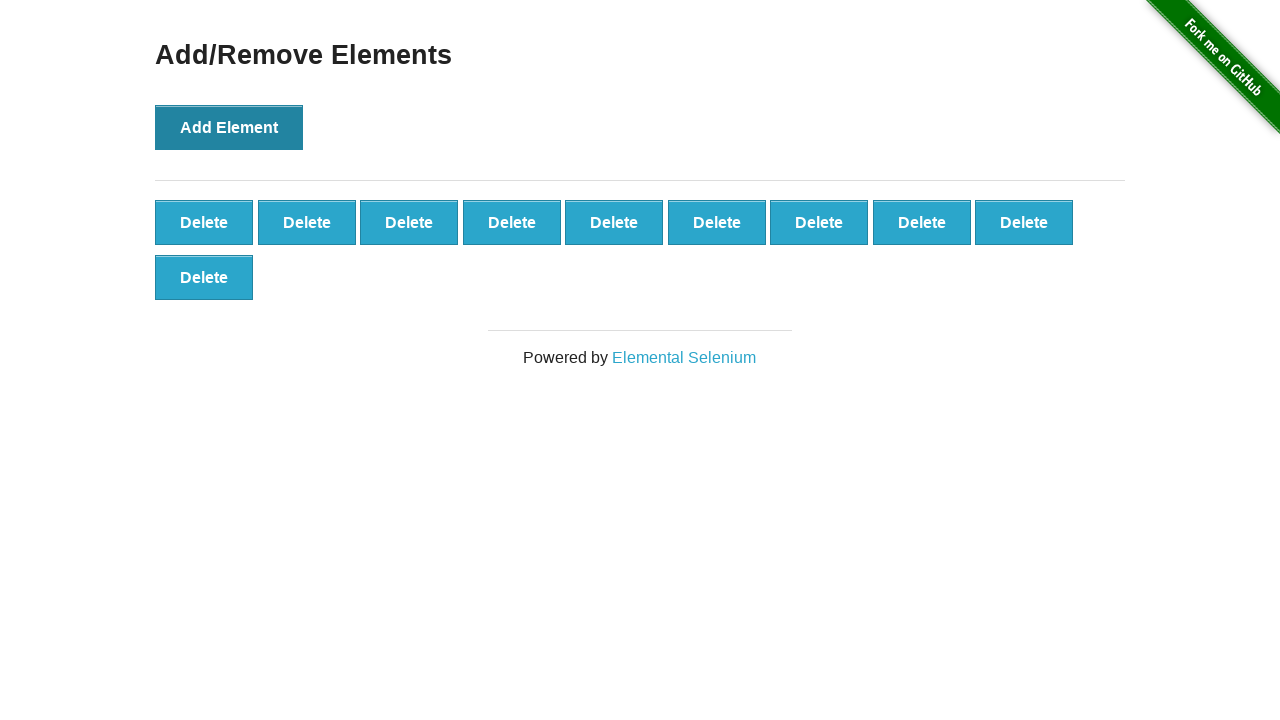

Located all Delete buttons on the page
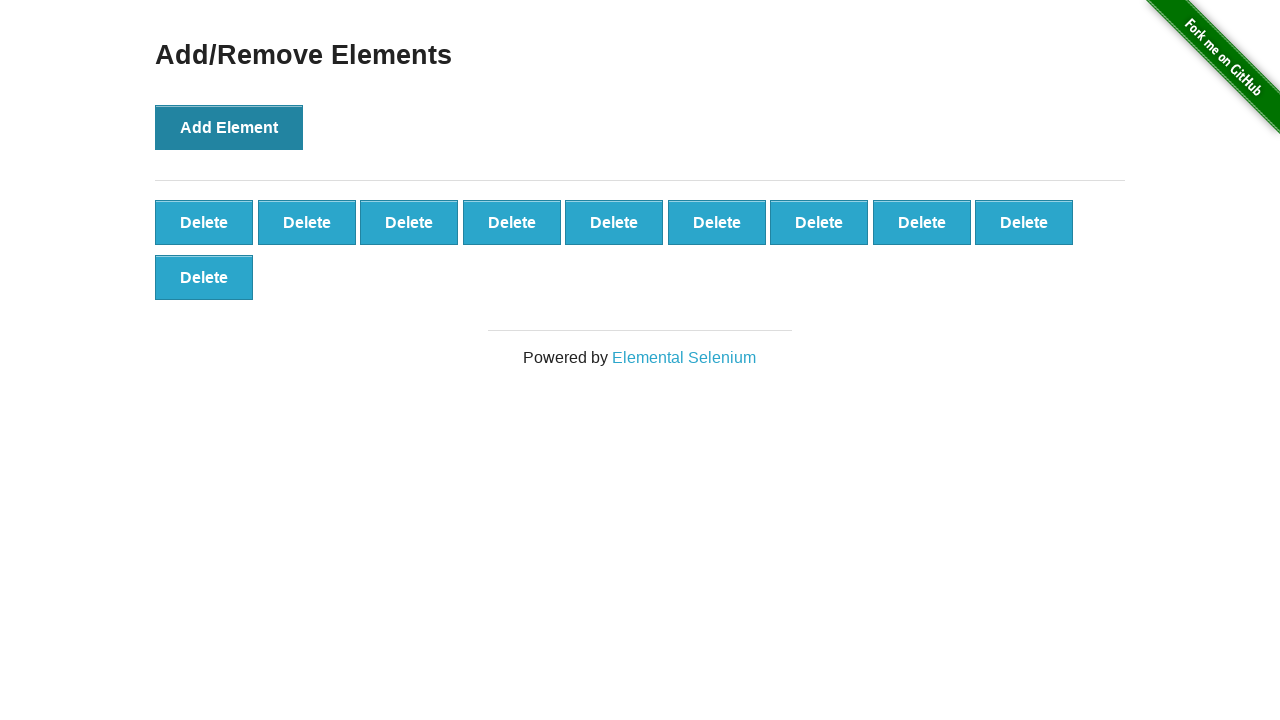

Verified that exactly 10 Delete buttons are present
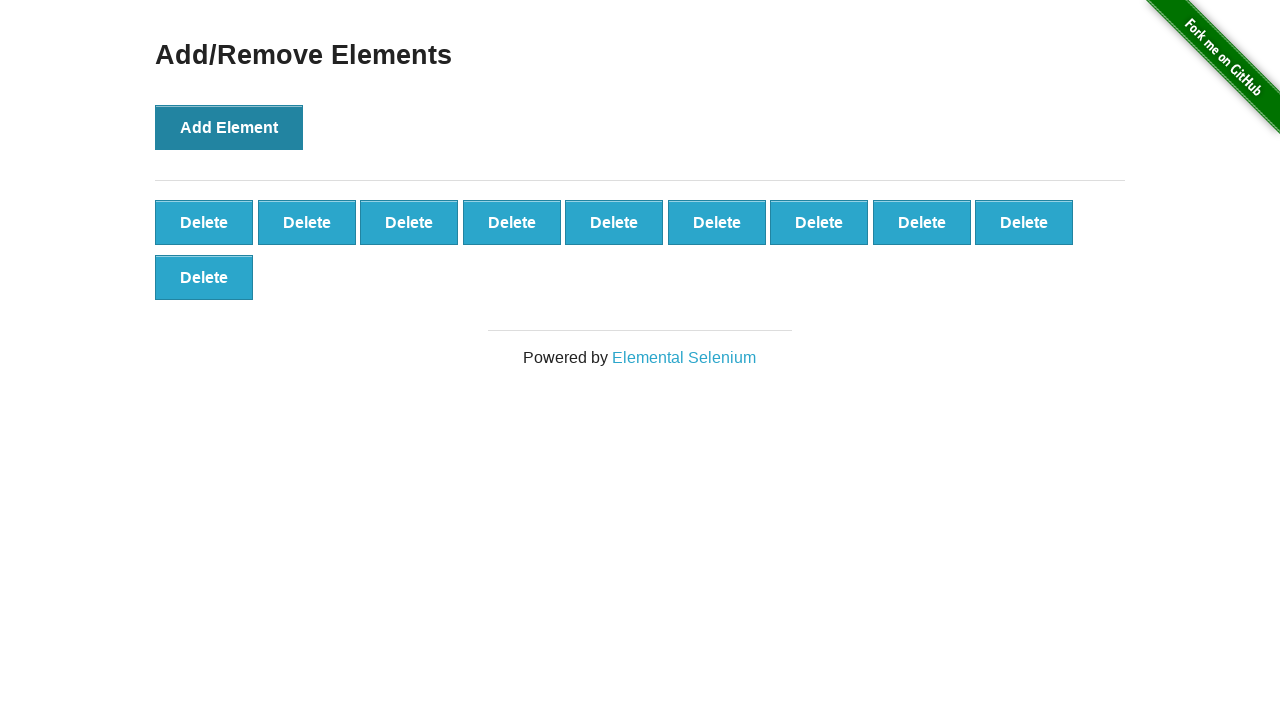

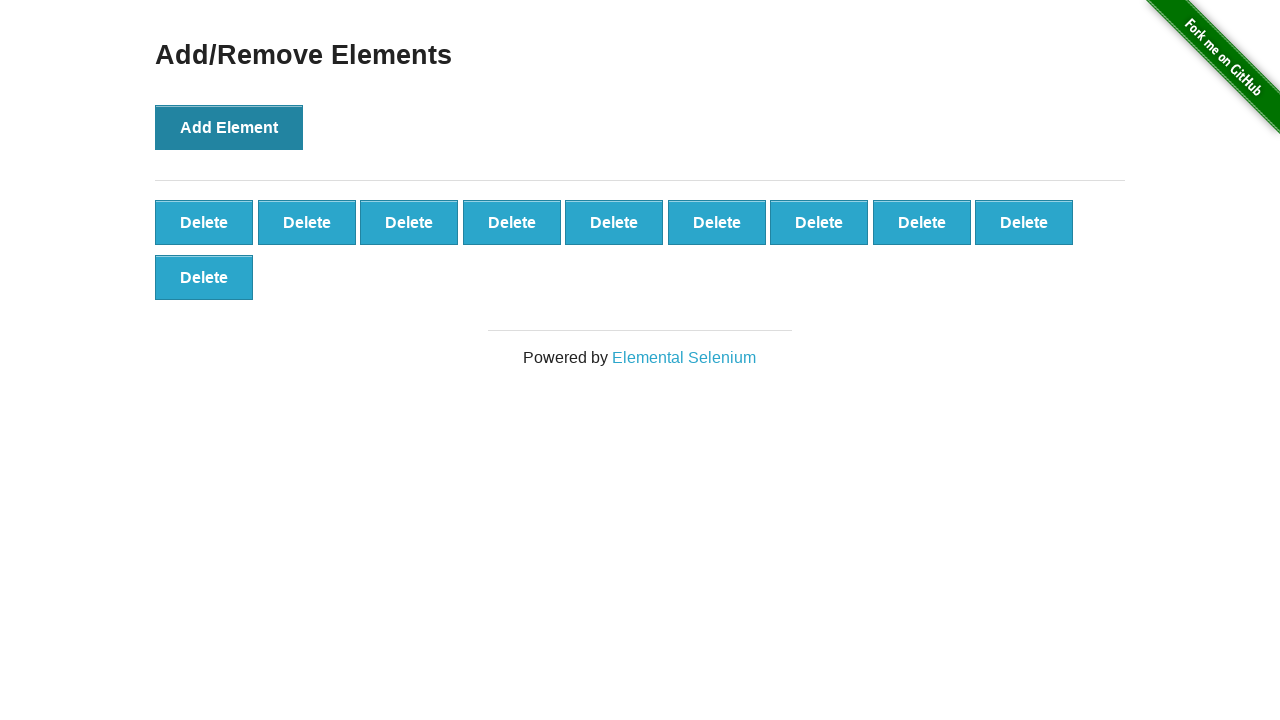